Simple navigation test that opens the automation practice form page

Starting URL: https://demoqa.com/automation-practice-form

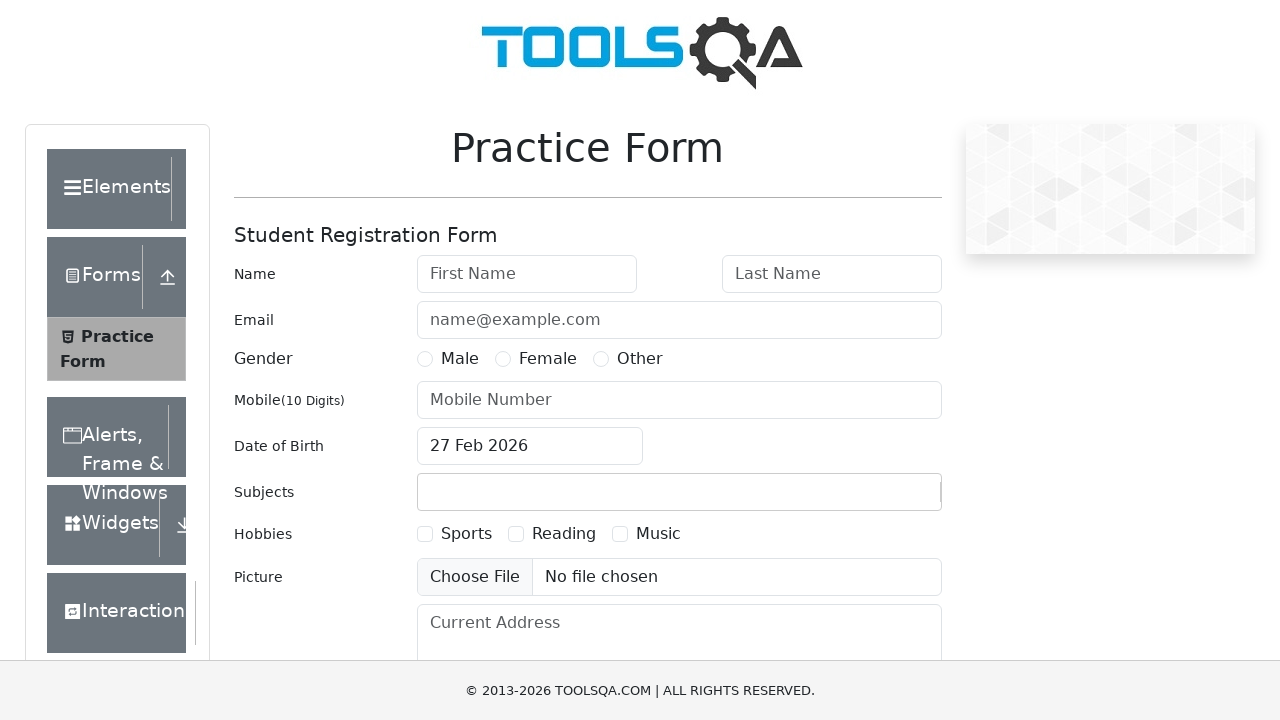

Page loaded - automation practice form page is ready
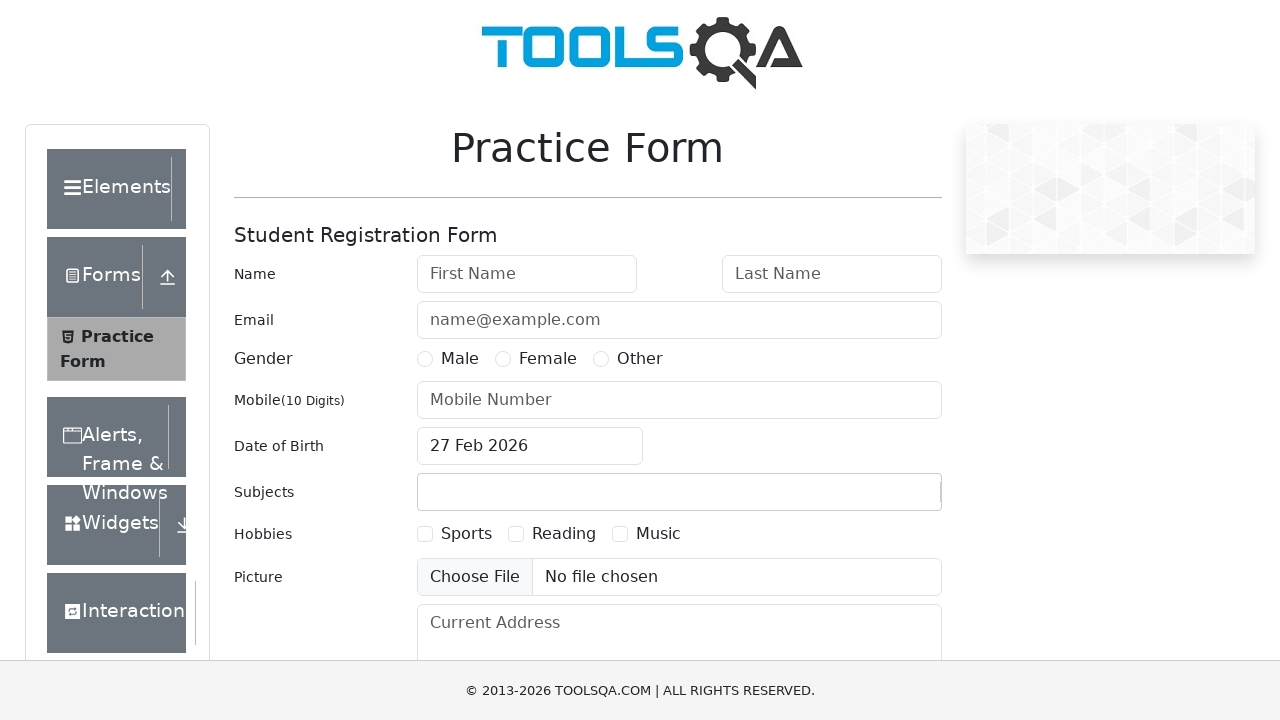

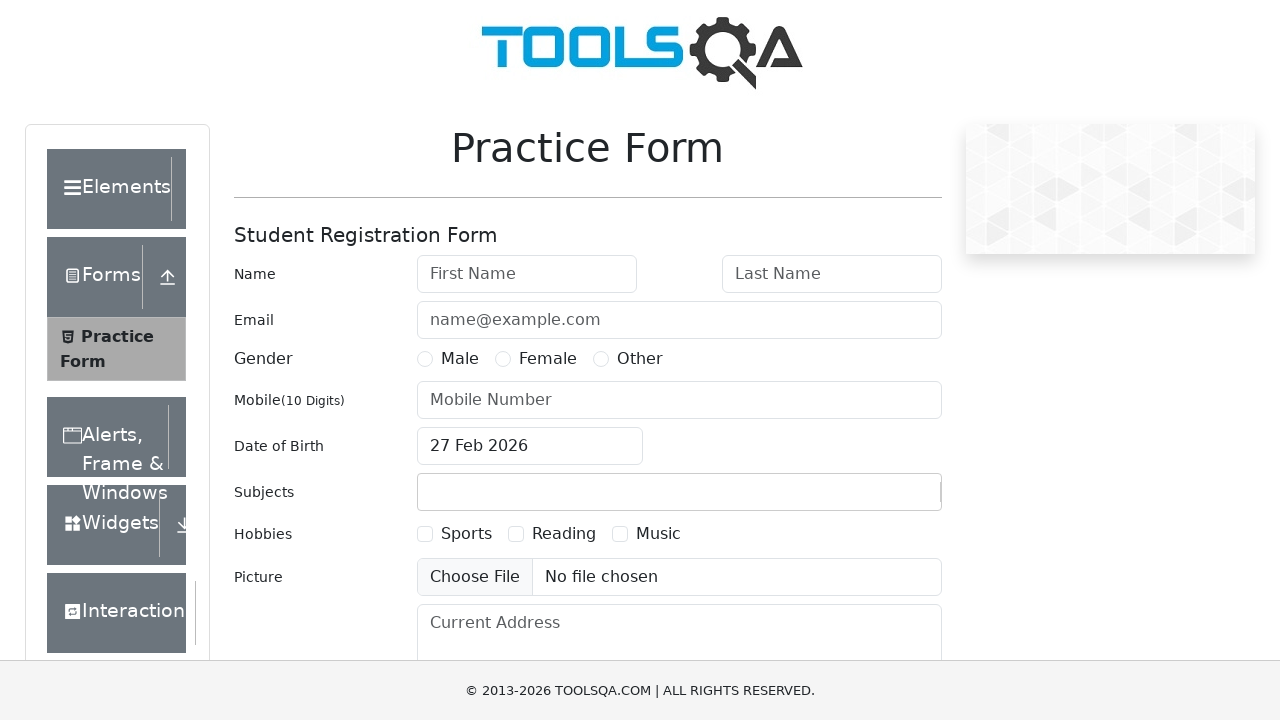